Tests the train search functionality on erail.in by entering origin station (MAS/Chennai) and destination station (TPJ/Tiruchirappalli), then verifying train results are displayed.

Starting URL: https://erail.in

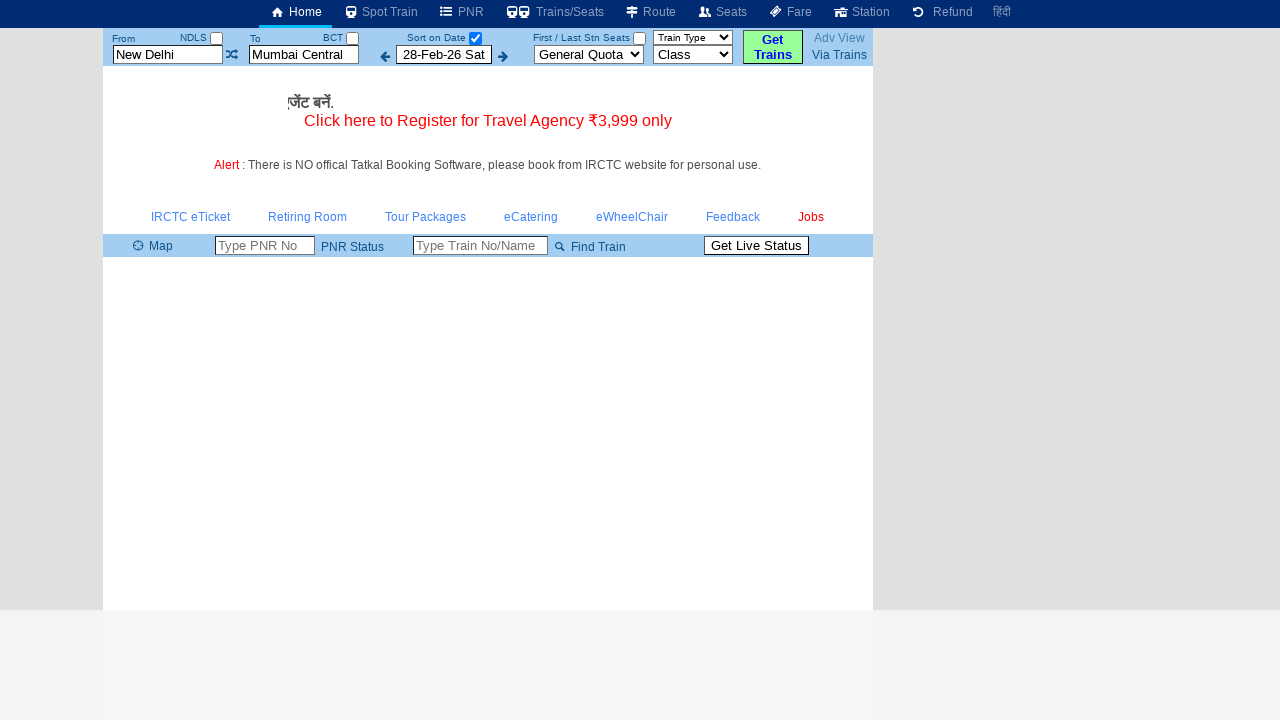

Cleared the 'From' station field on #txtStationFrom
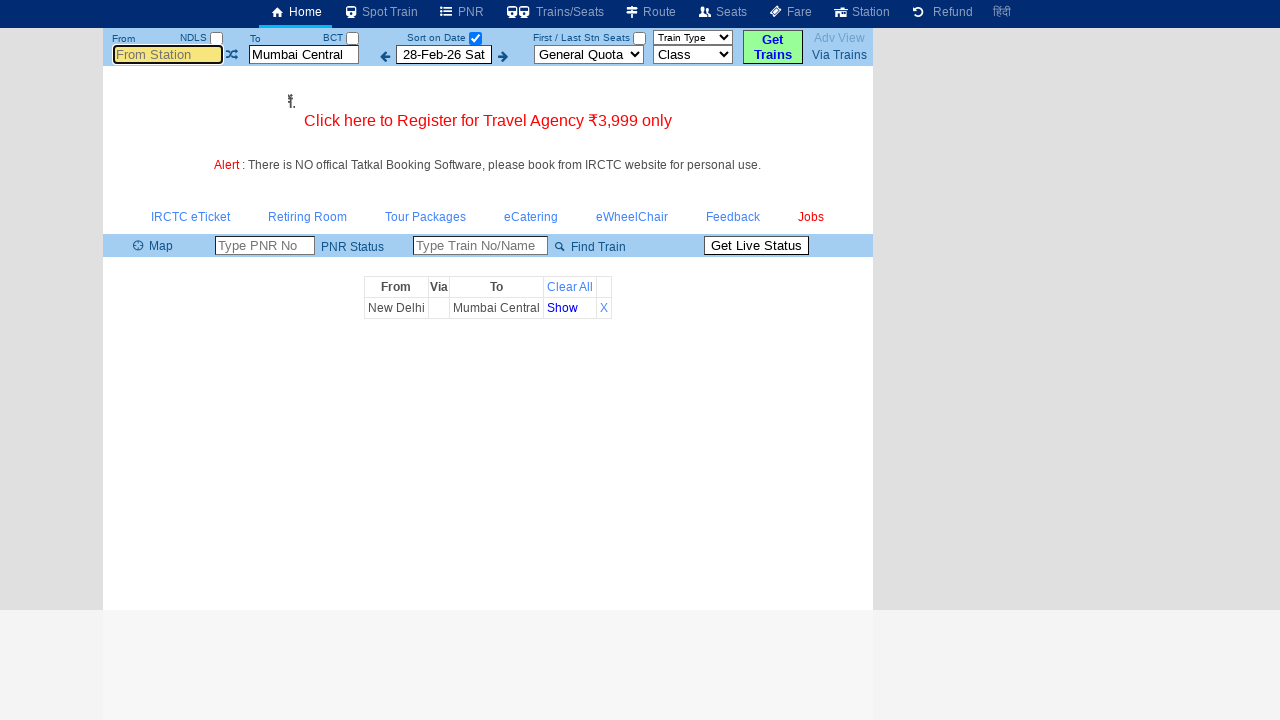

Entered origin station 'MAS' (Chennai) in the 'From' field on #txtStationFrom
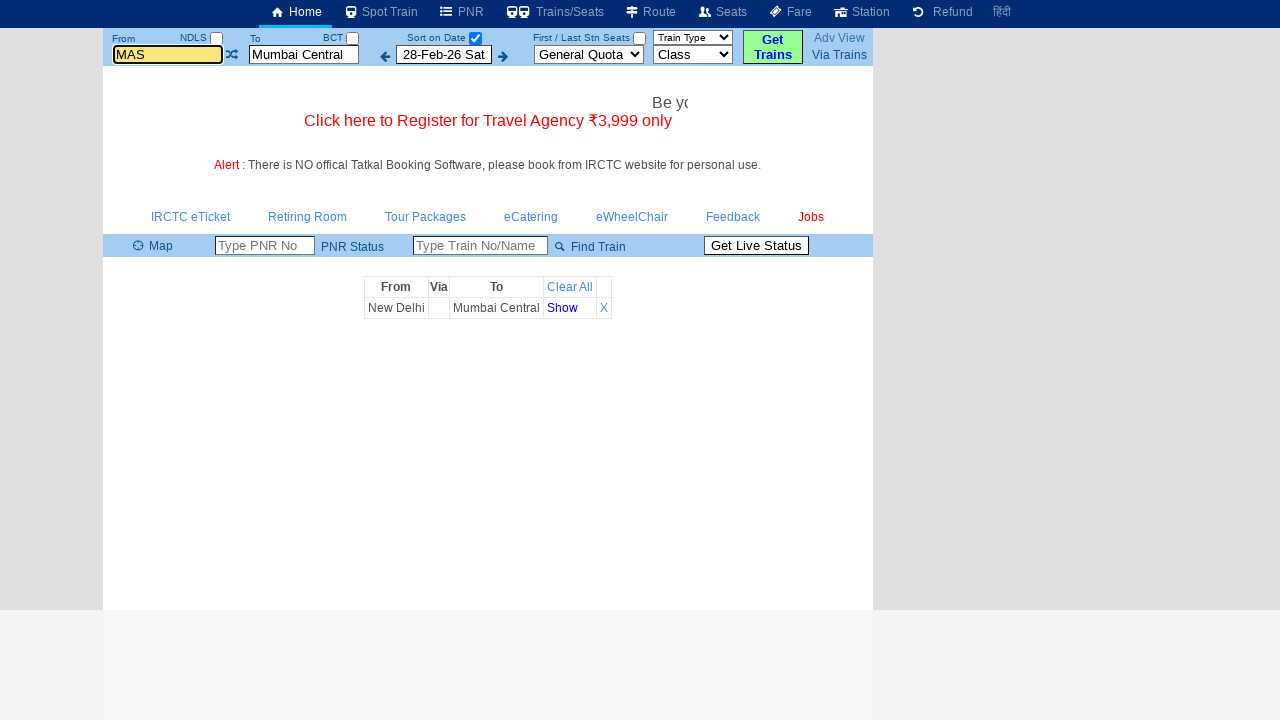

Pressed Enter to confirm origin station selection on #txtStationFrom
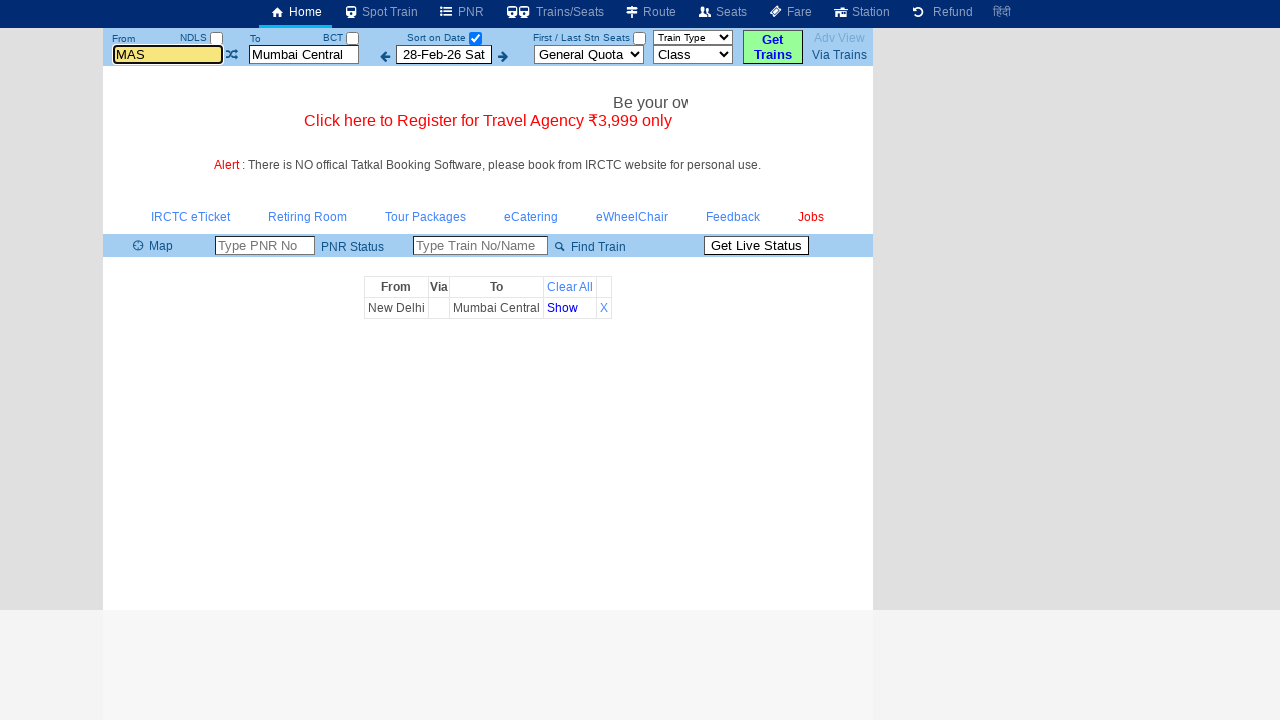

Cleared the 'To' station field on #txtStationTo
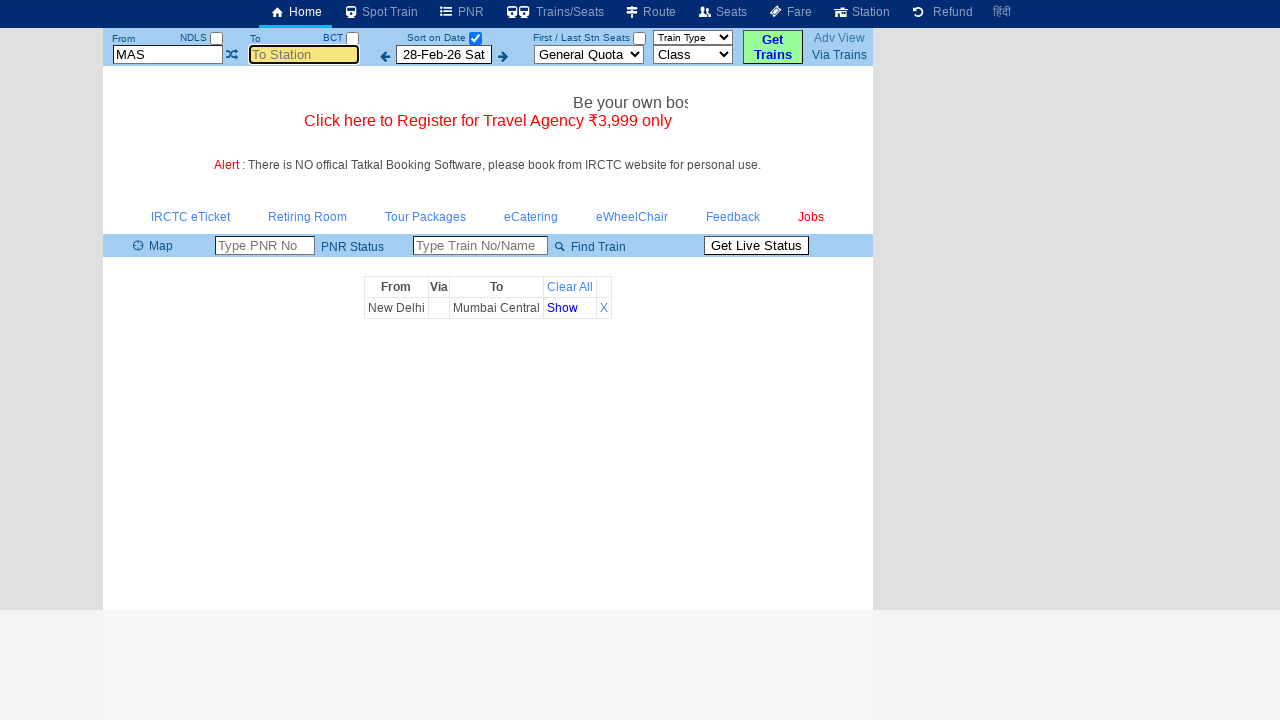

Entered destination station 'TPJ' (Tiruchirappalli) in the 'To' field on #txtStationTo
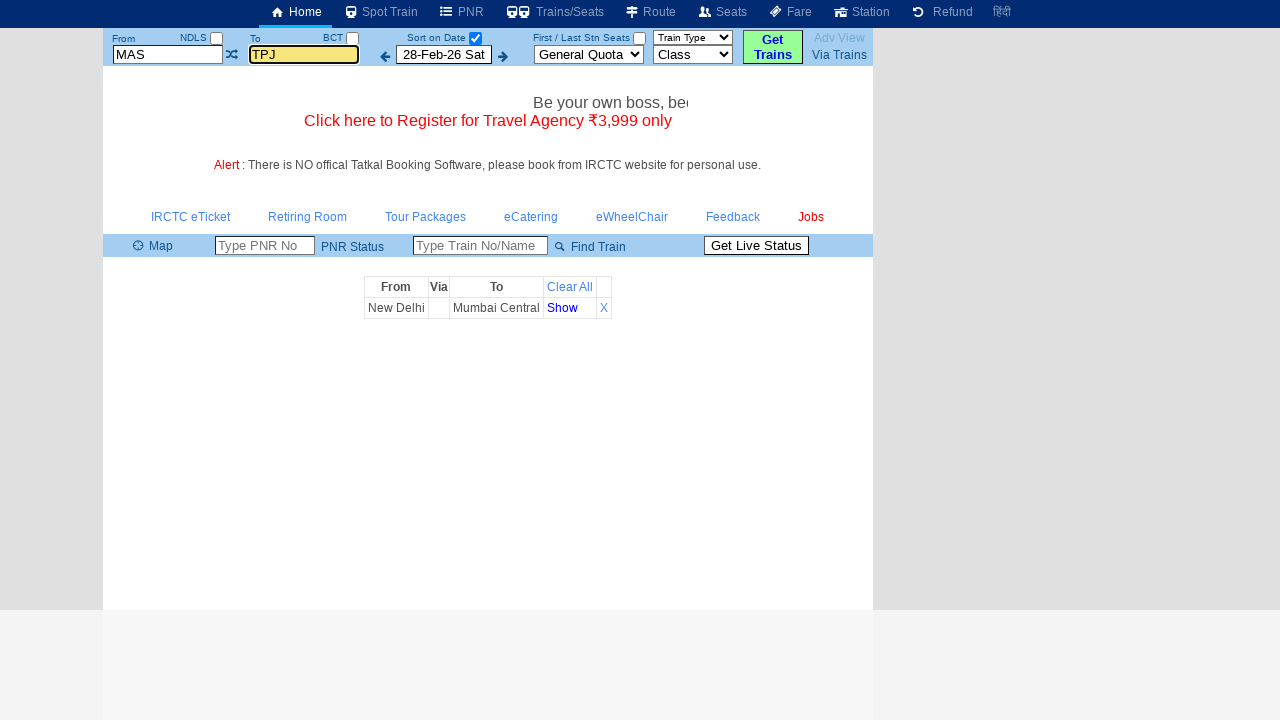

Pressed Enter to confirm destination station selection on #txtStationTo
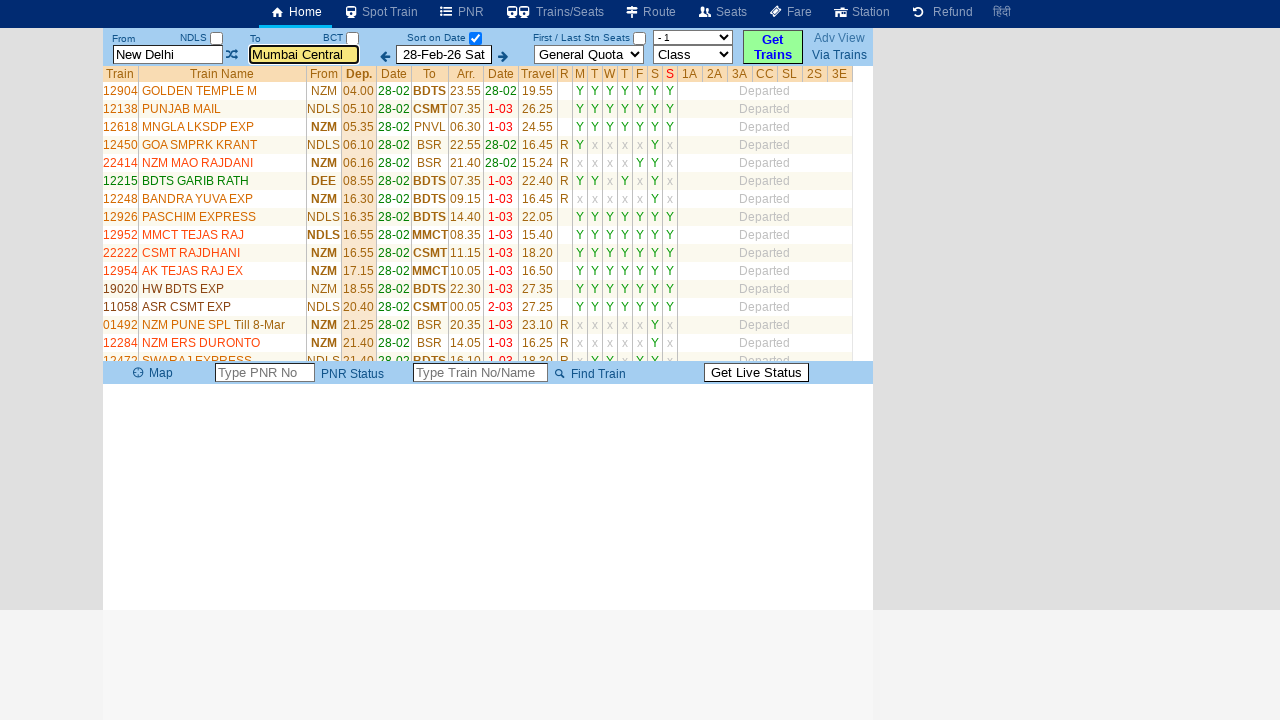

Waited 3 seconds for results to load
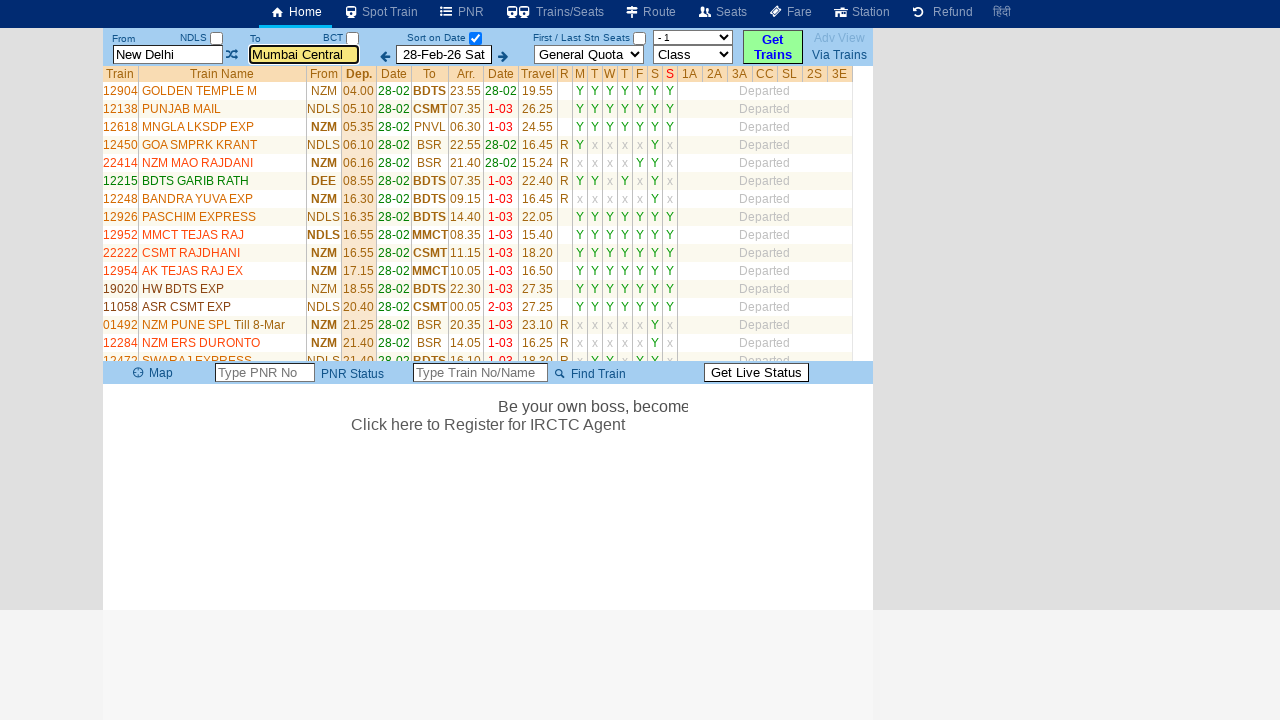

Clicked on the date selection checkbox to show all trains at (475, 38) on #chkSelectDateOnly
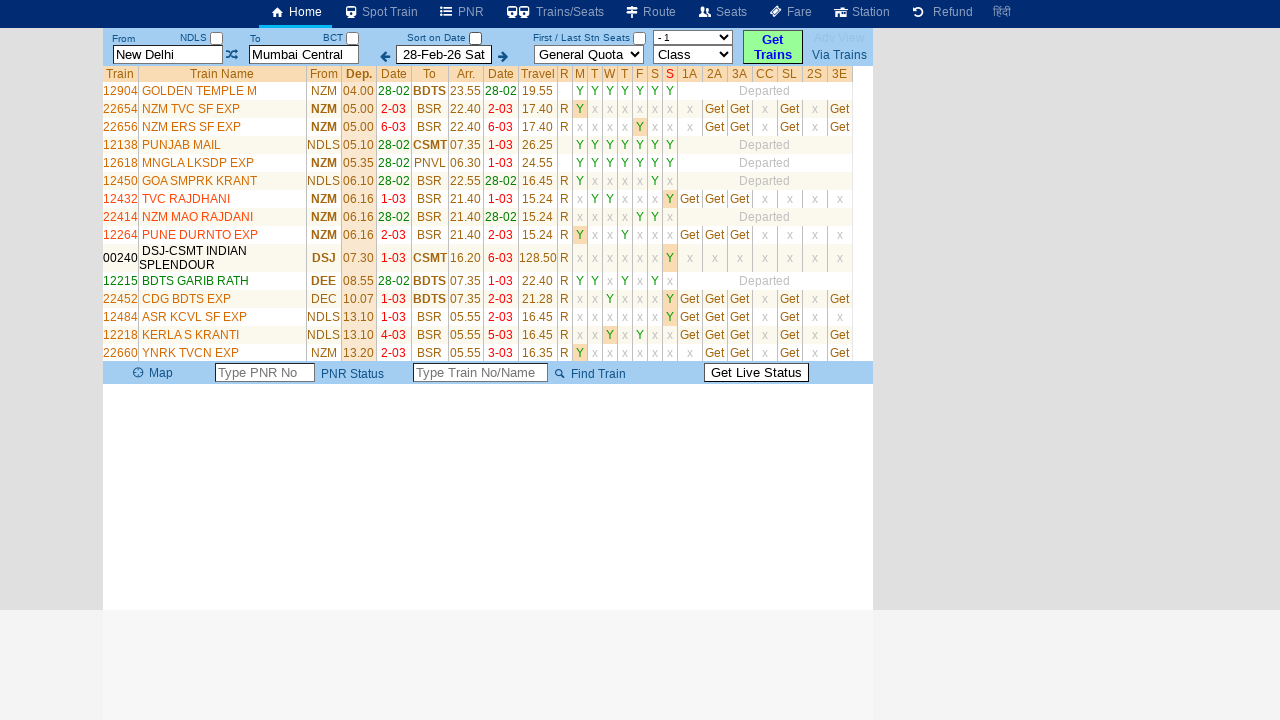

Waited 2 seconds for train list to load
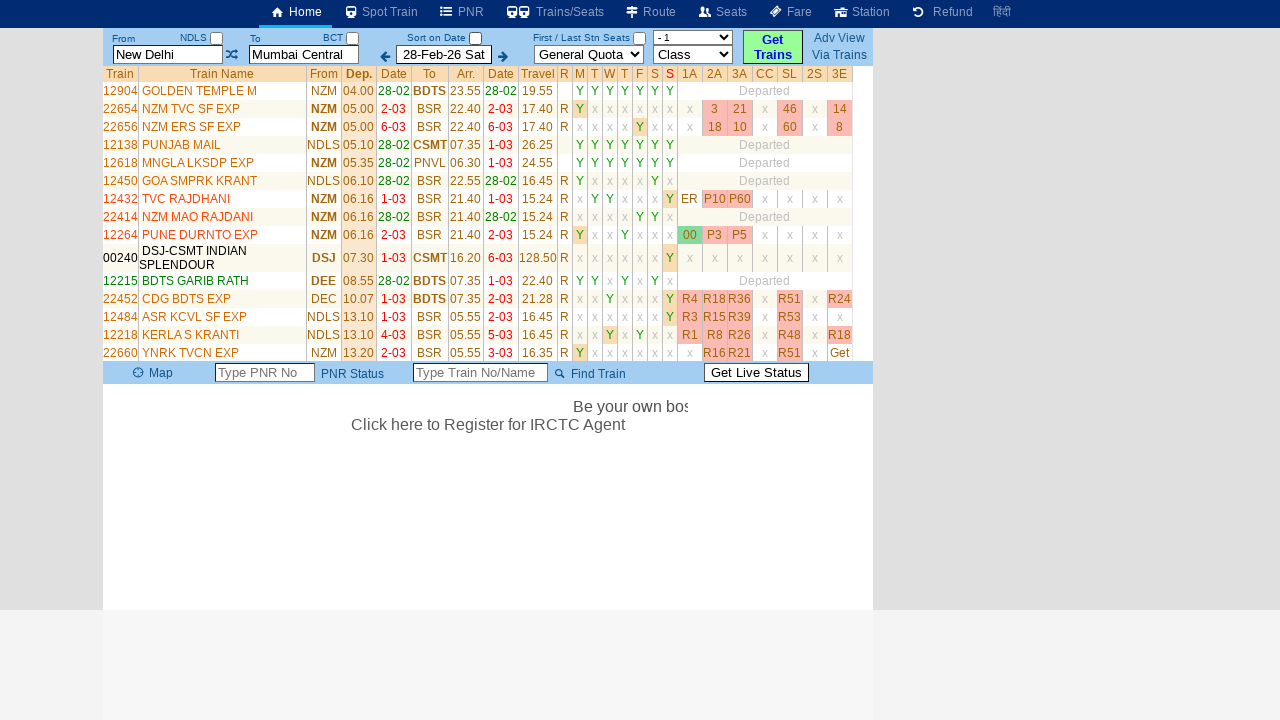

Train results table loaded and verified
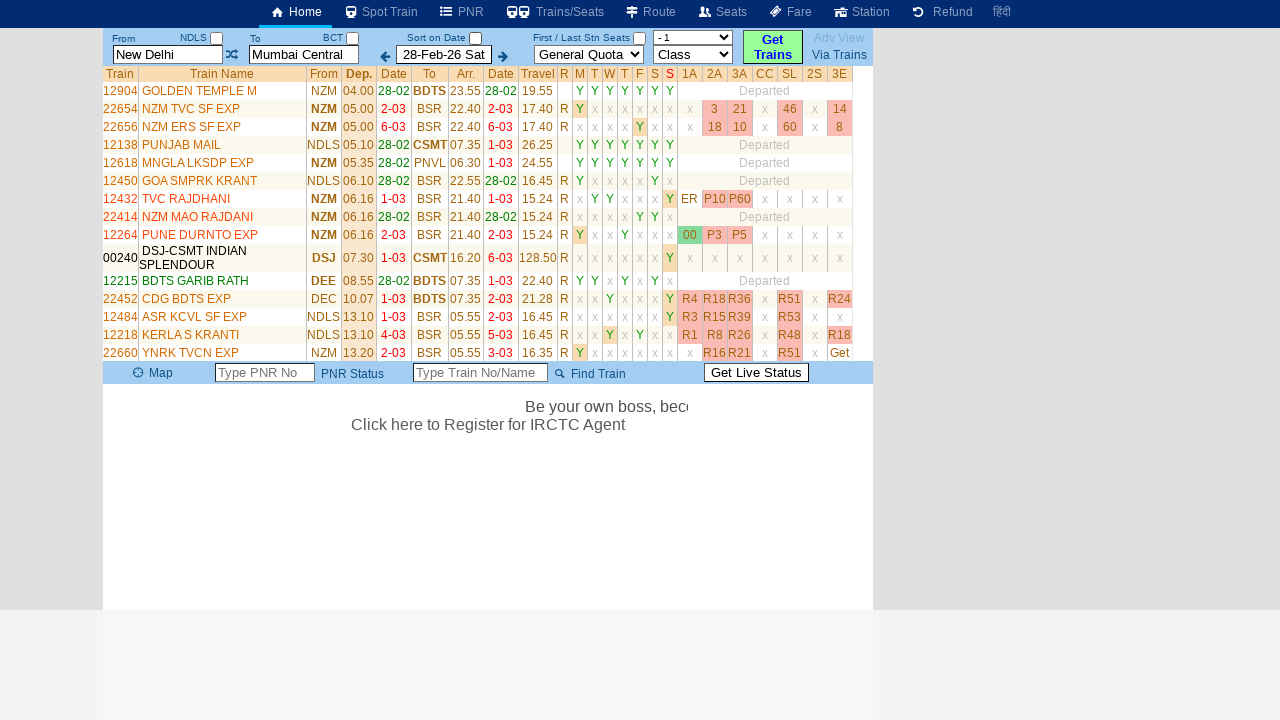

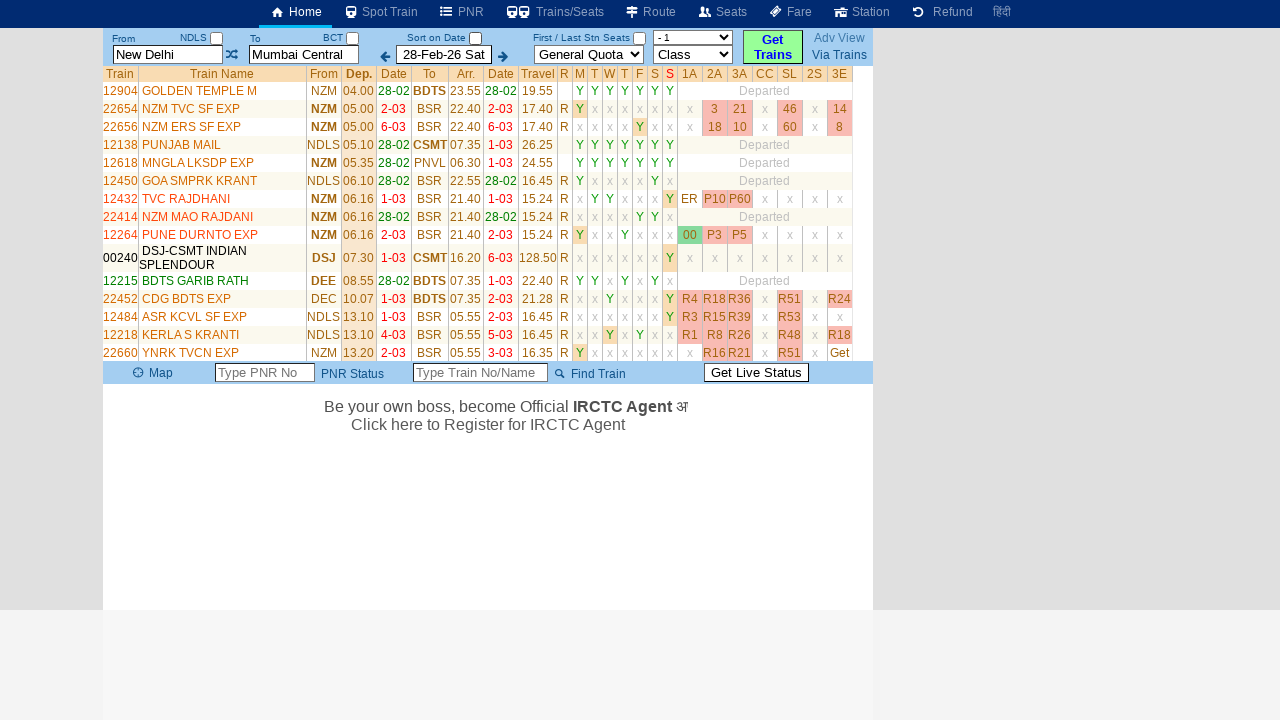